Navigates to Bootstrap dropdown documentation page and interacts with a dropdown example by clicking on it

Starting URL: https://getbootstrap.com/docs/4.0/components/dropdowns/

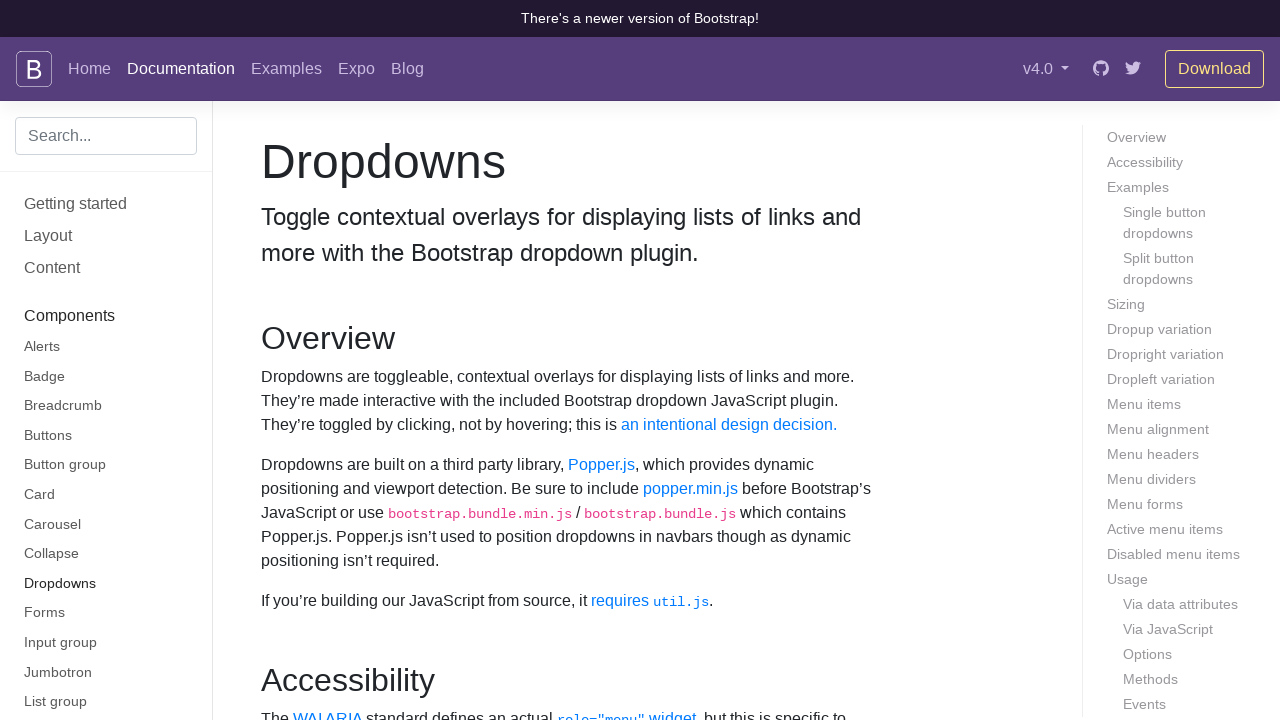

Clicked on the dropdown toggle button in the Bootstrap example section at (370, 360) on div.bd-example >> div.dropdown >> button.dropdown-toggle
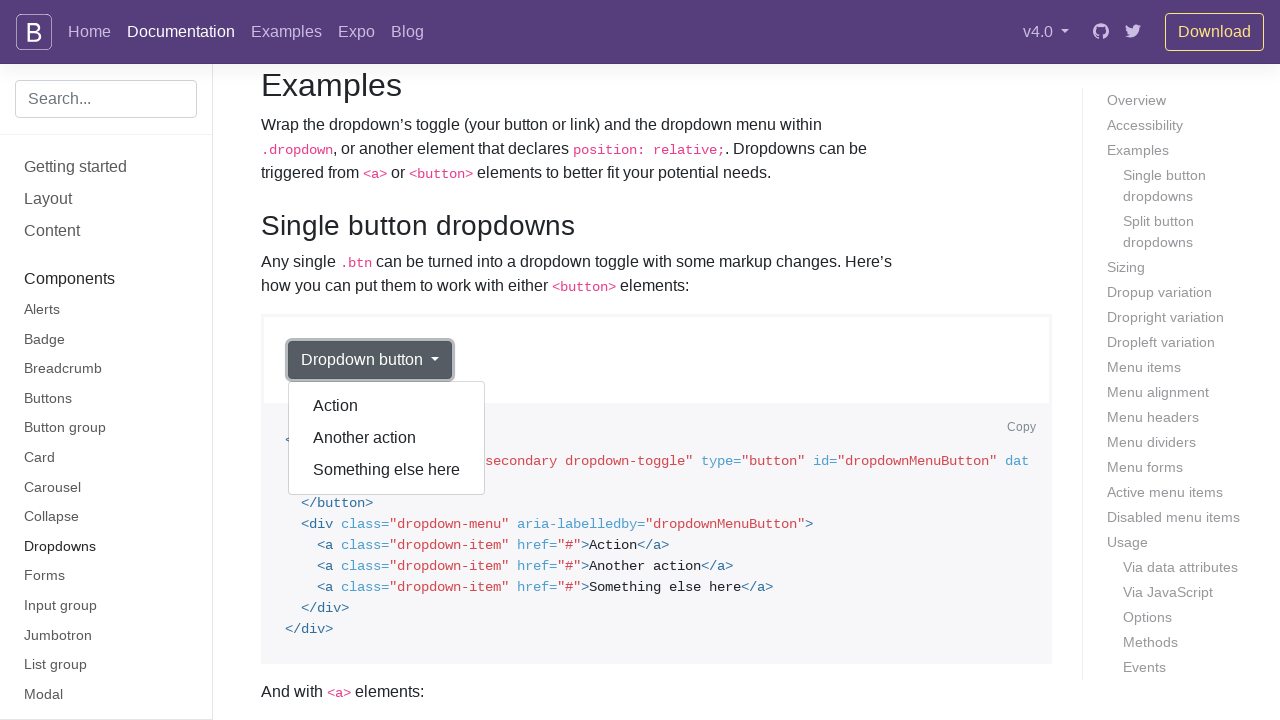

Dropdown menu appeared on the page
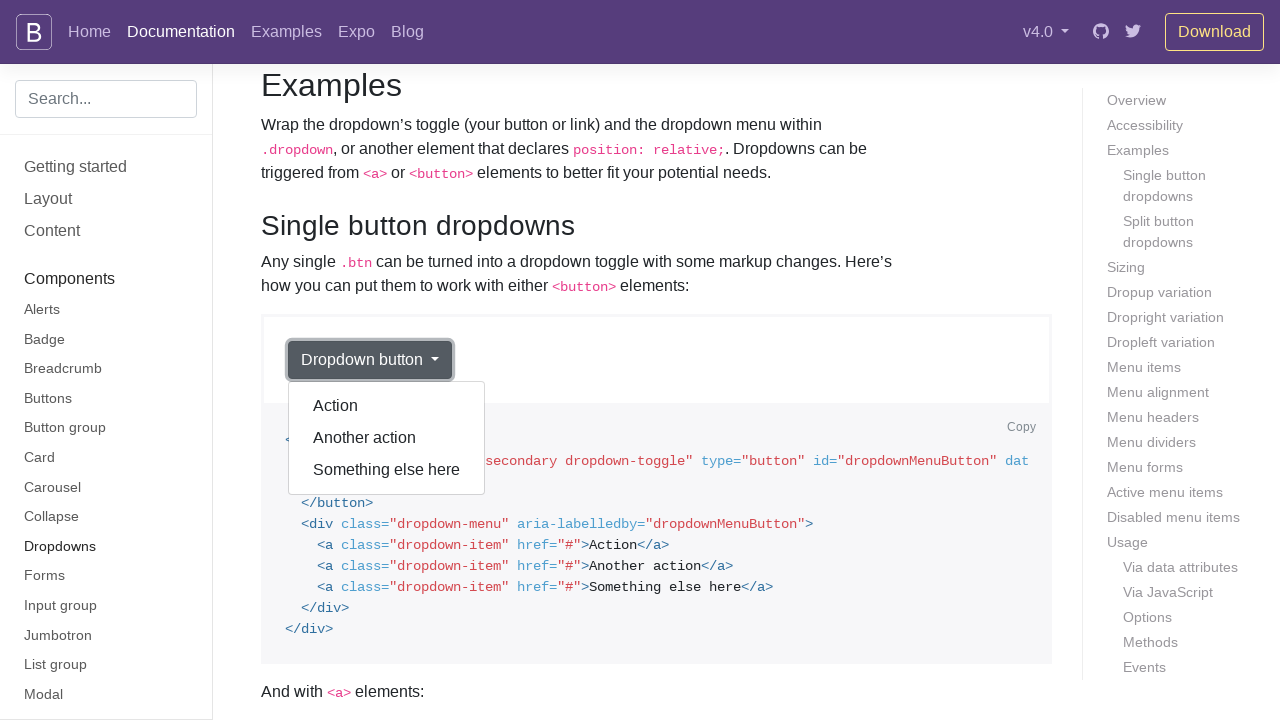

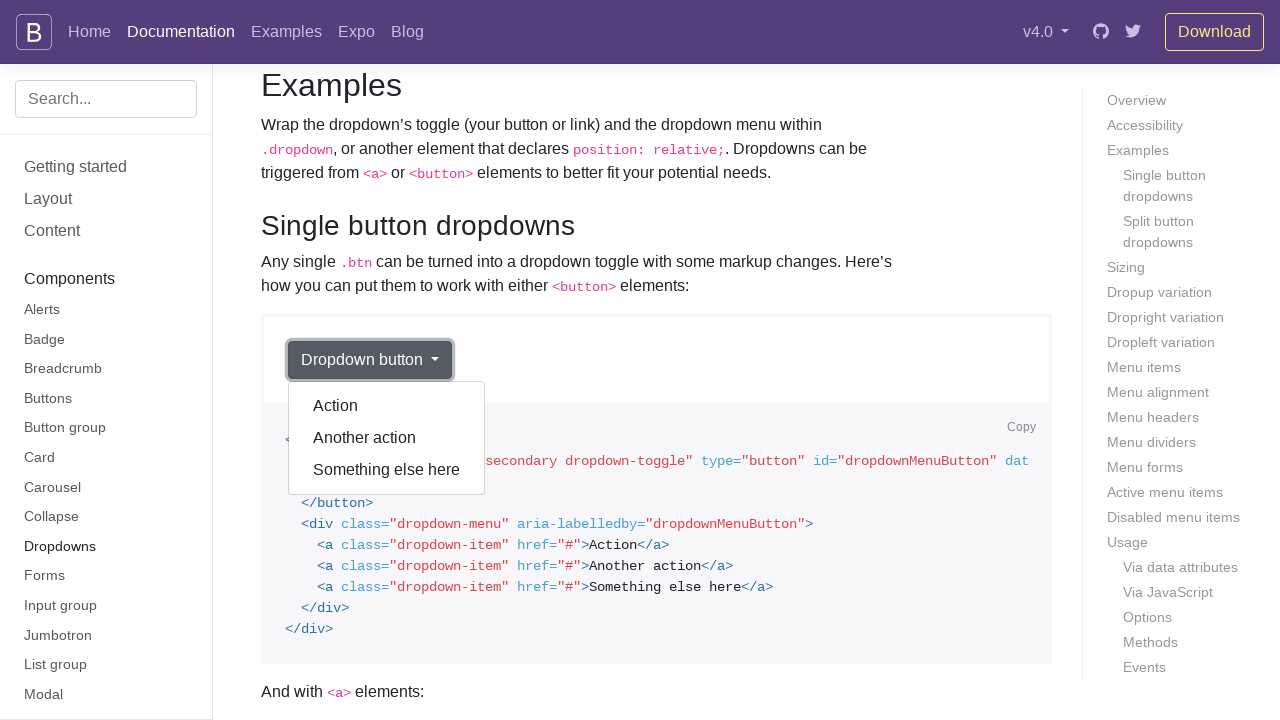